Tests scrolling functionality on a practice page by scrolling up, down, and to specific elements

Starting URL: https://www.letskodeit.com/practice

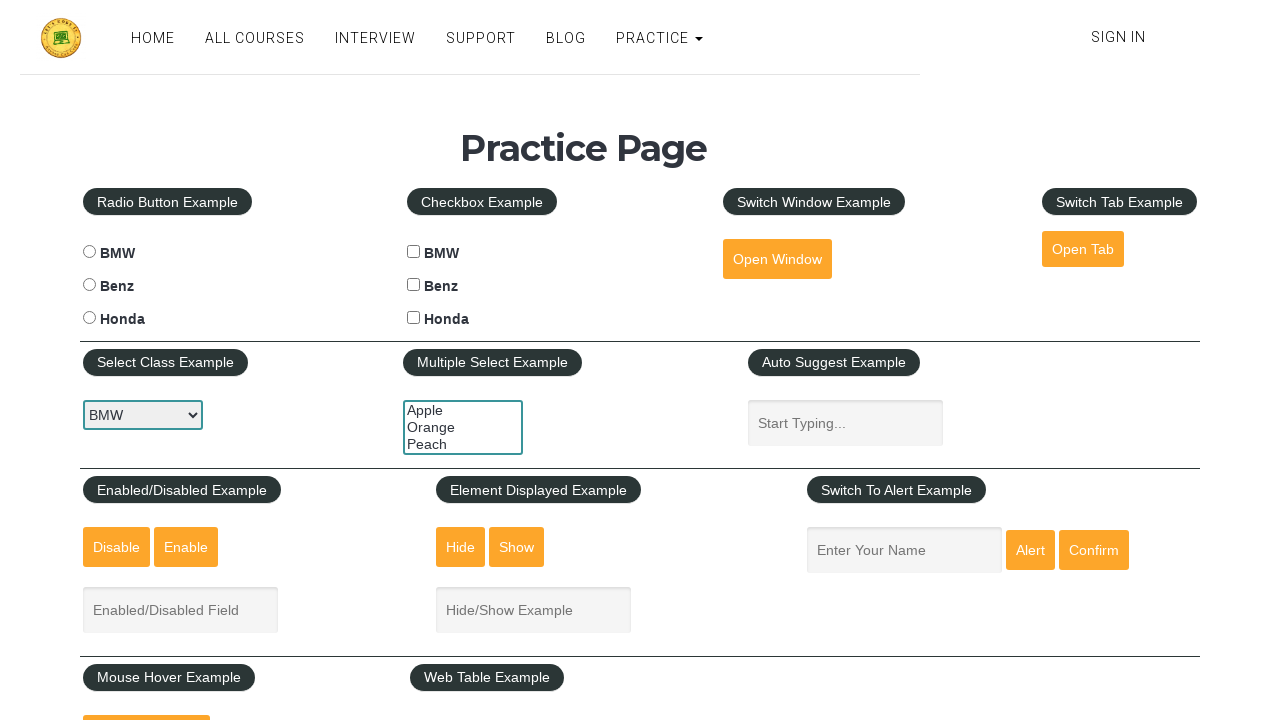

Scrolled down 600 pixels on practice page
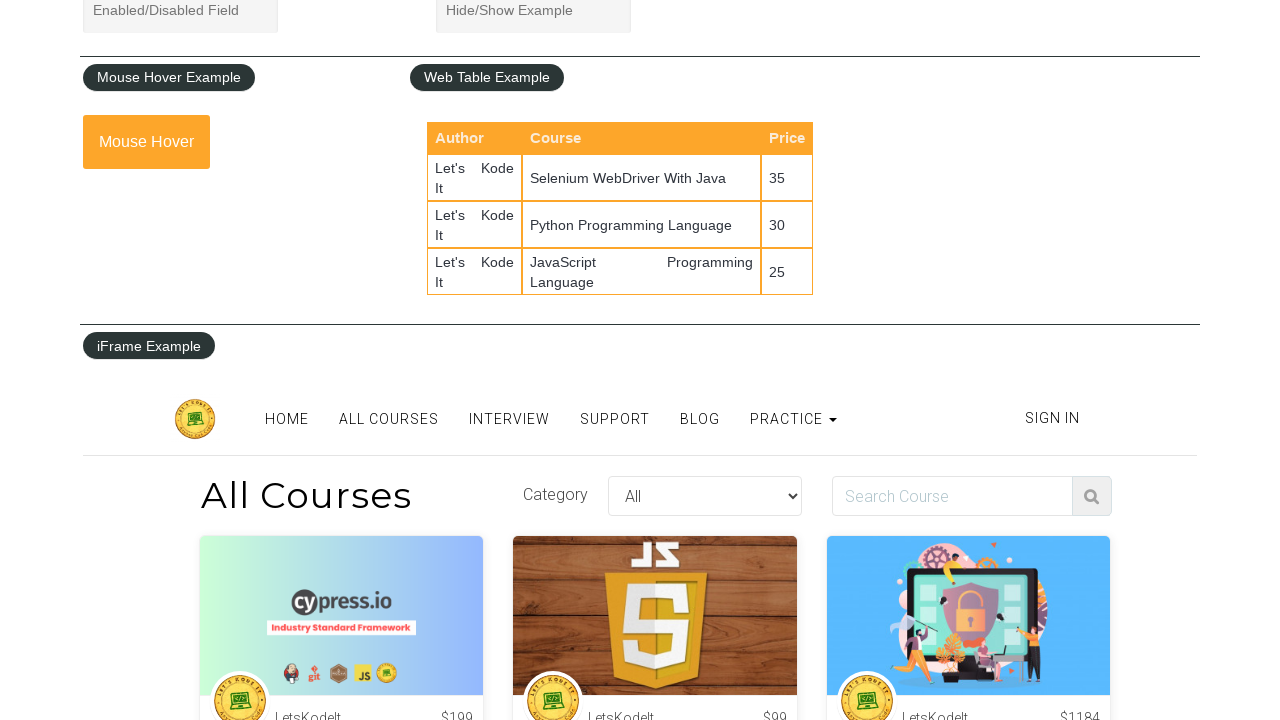

Scrolled back up 600 pixels
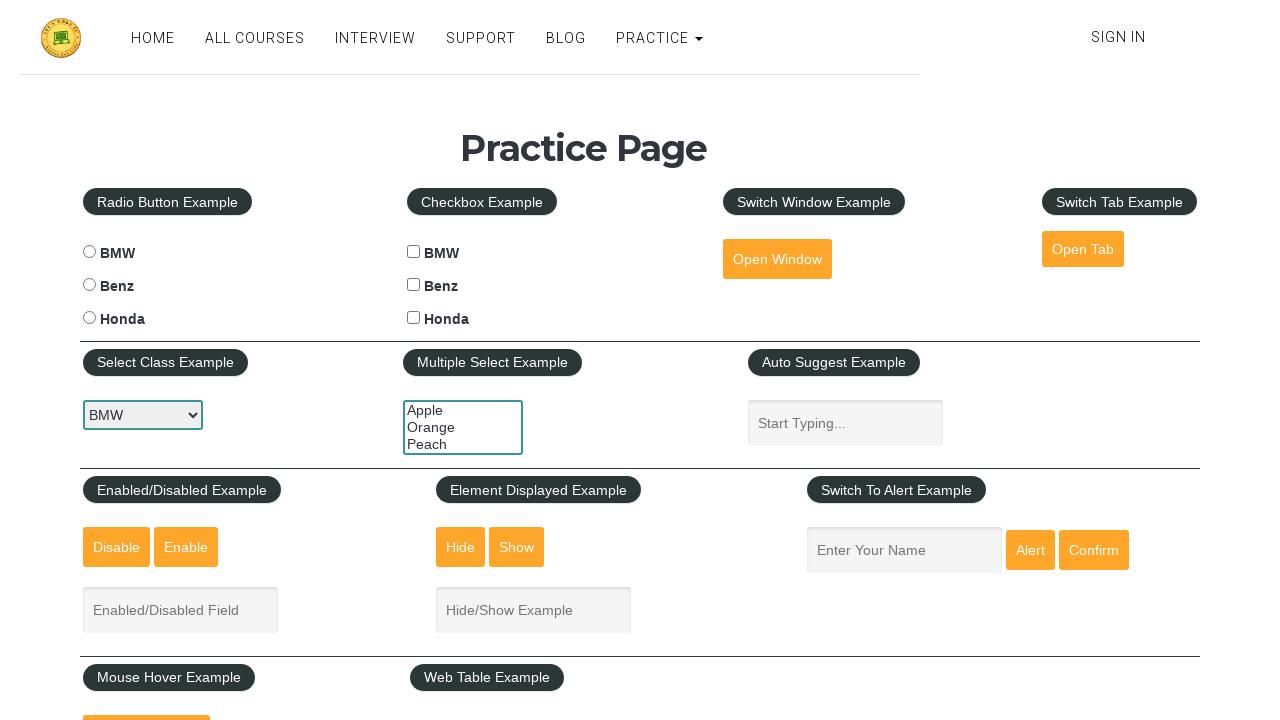

Scrolled to mousehover element into view
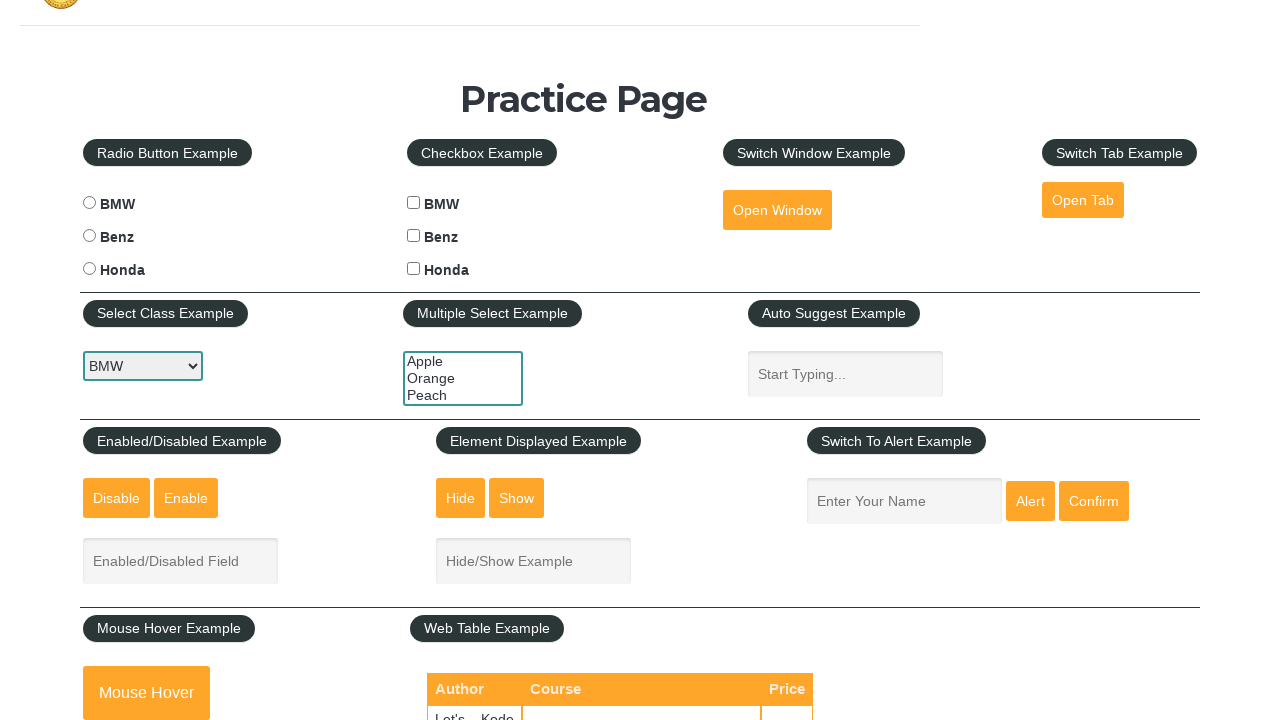

Adjusted scroll position up by 150 pixels
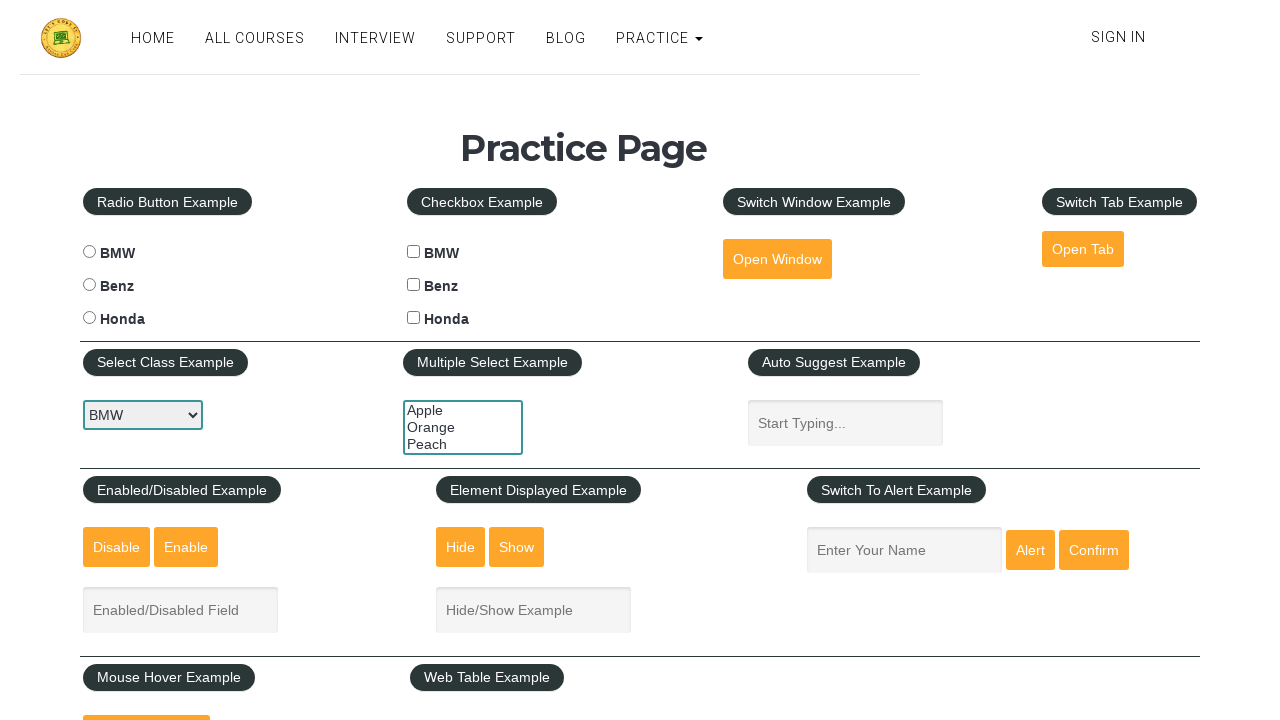

Scrolled up 600 pixels
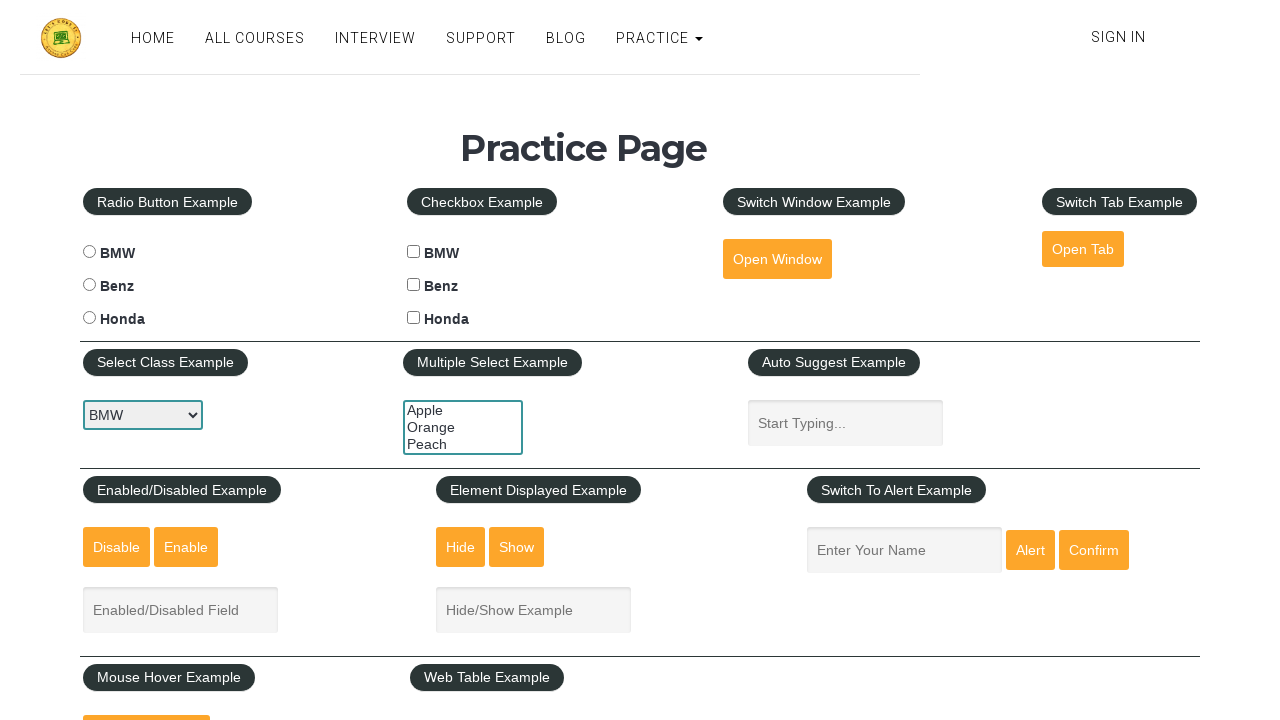

Scrolled mousehover element into view again
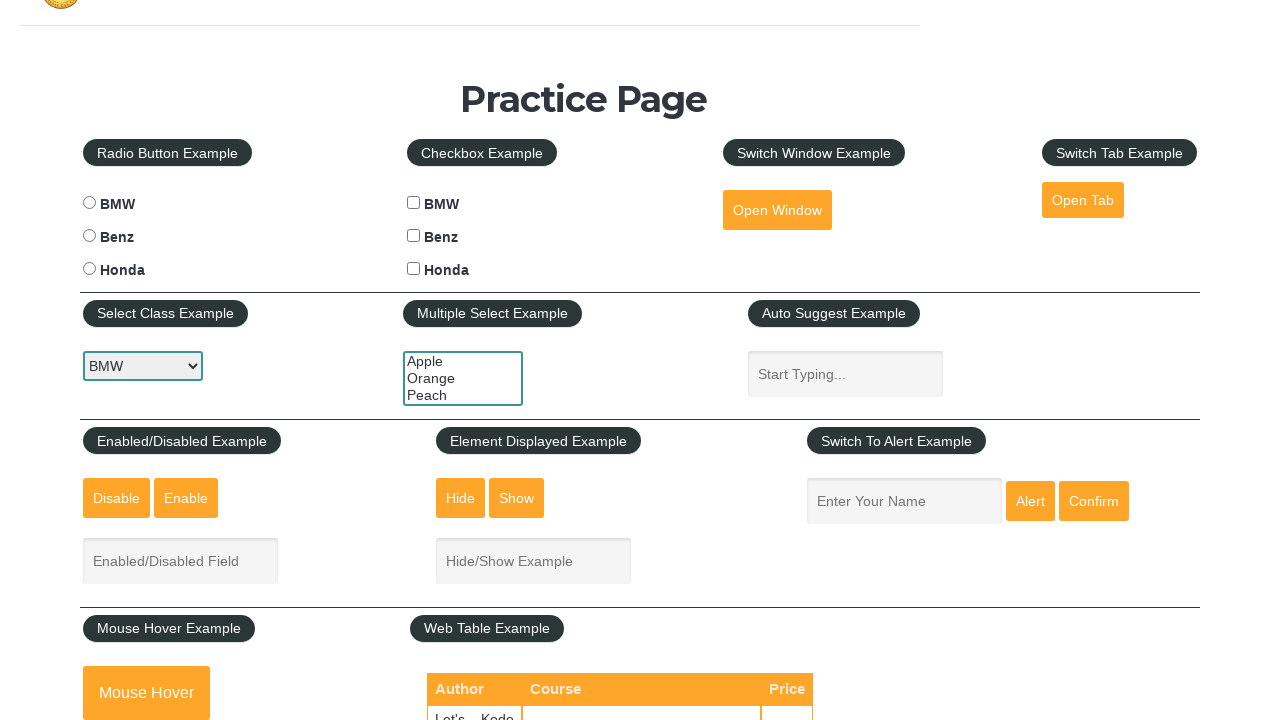

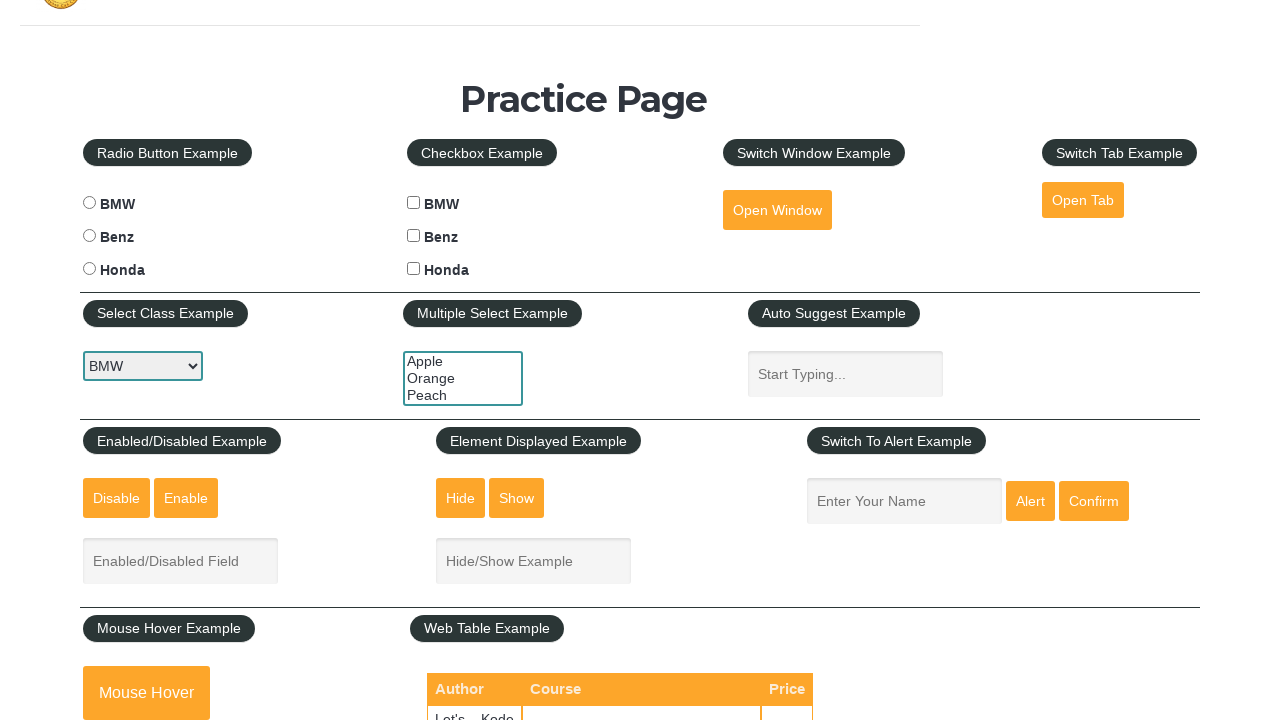